Navigates to Yopmail homepage and clicks on the button to generate a random email address

Starting URL: https://yopmail.com

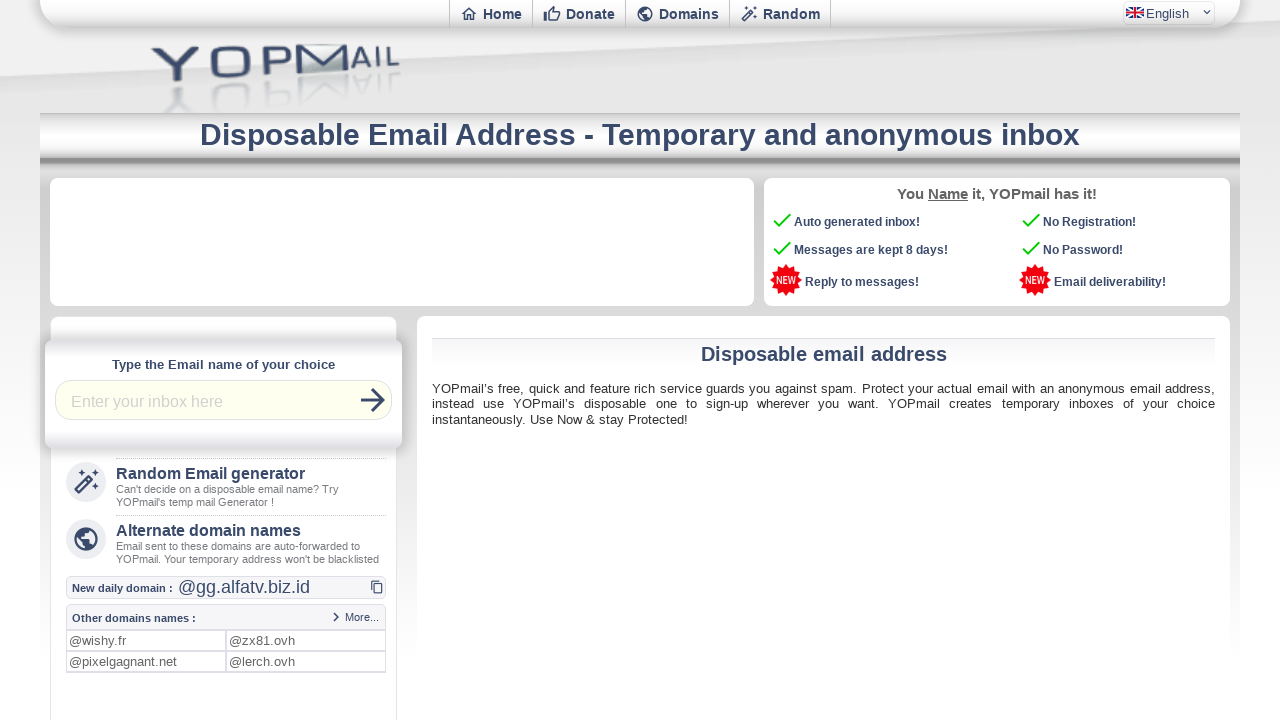

Waited for generate random email address button to be visible
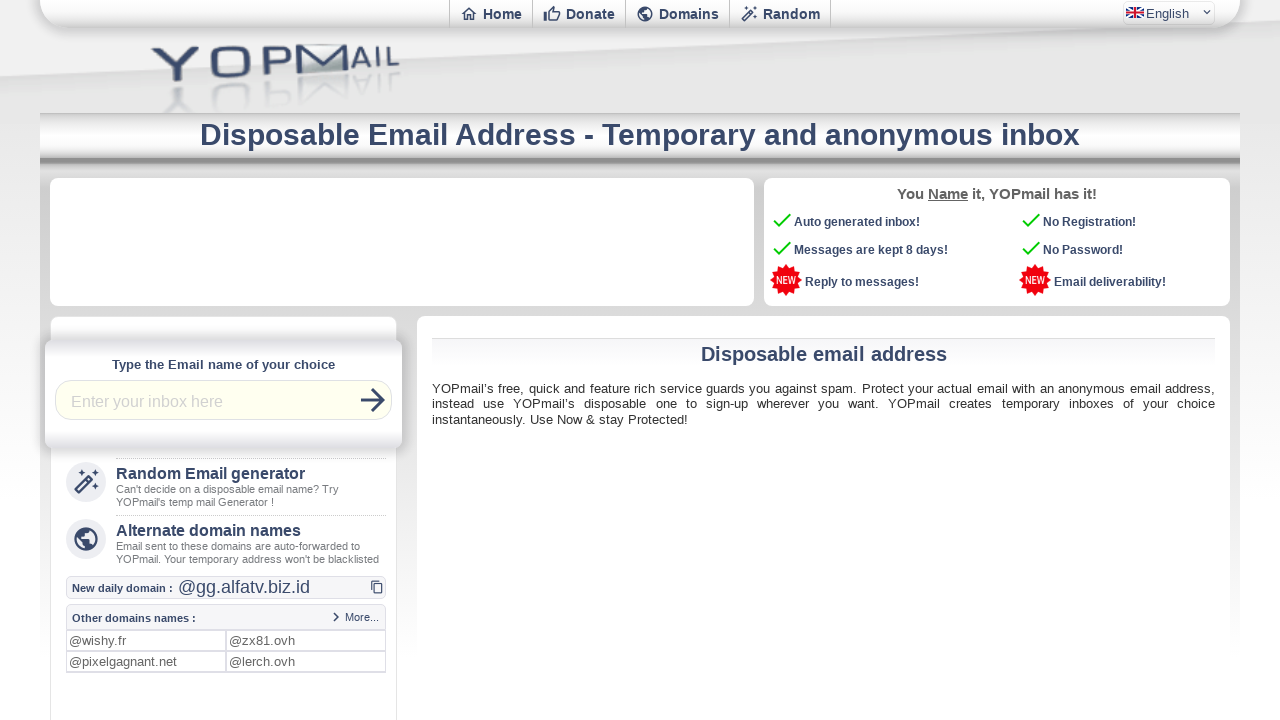

Clicked the generate random email address button at (780, 14) on xpath=//*[@href='email-generator']
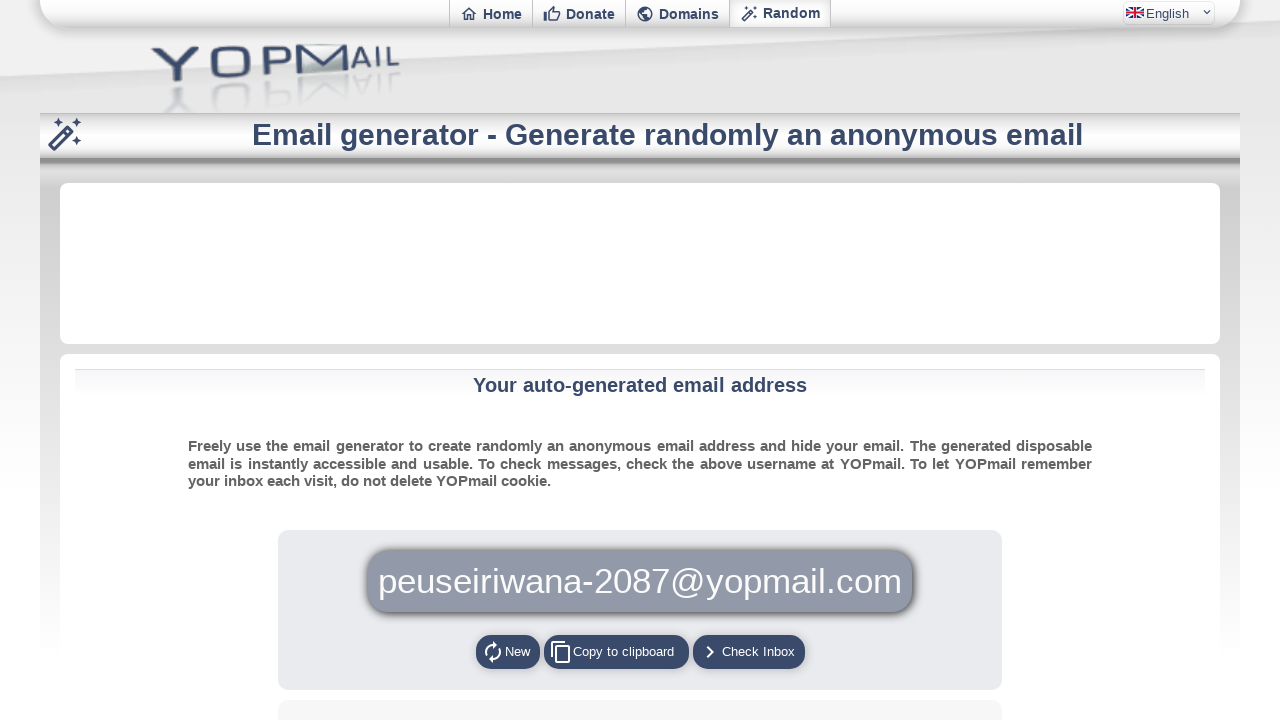

Waited for new page to load with networkidle state
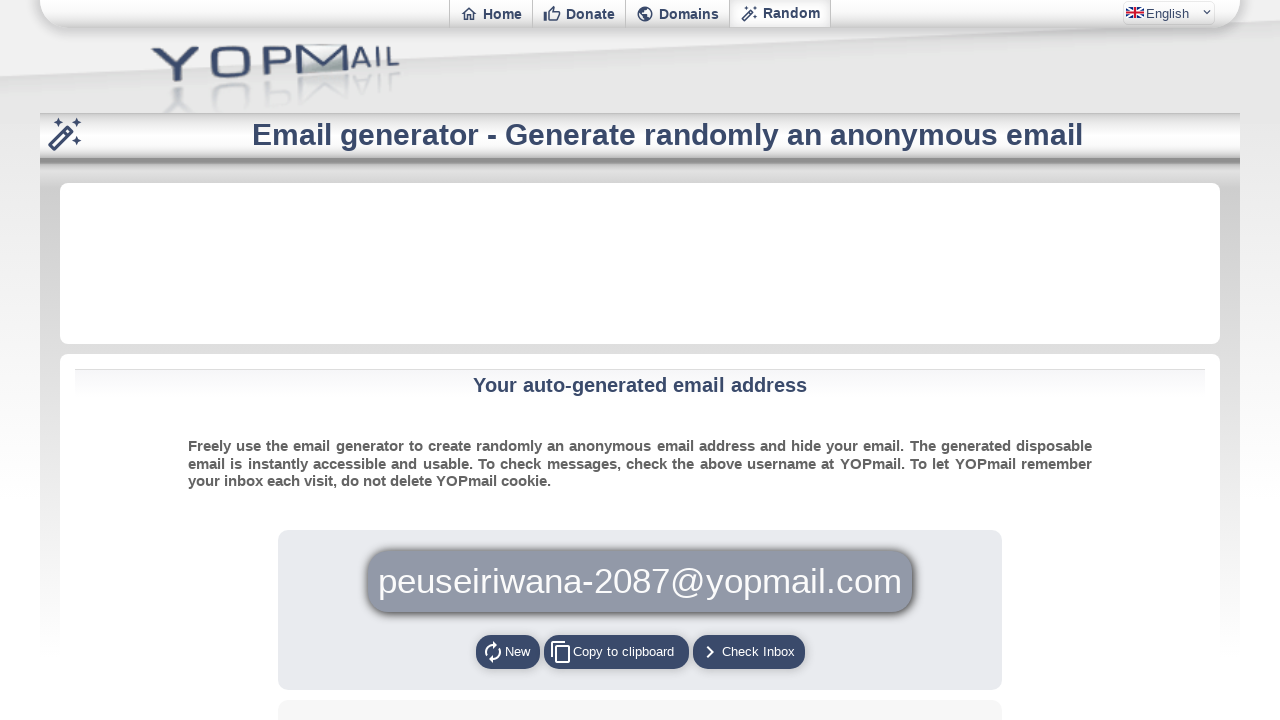

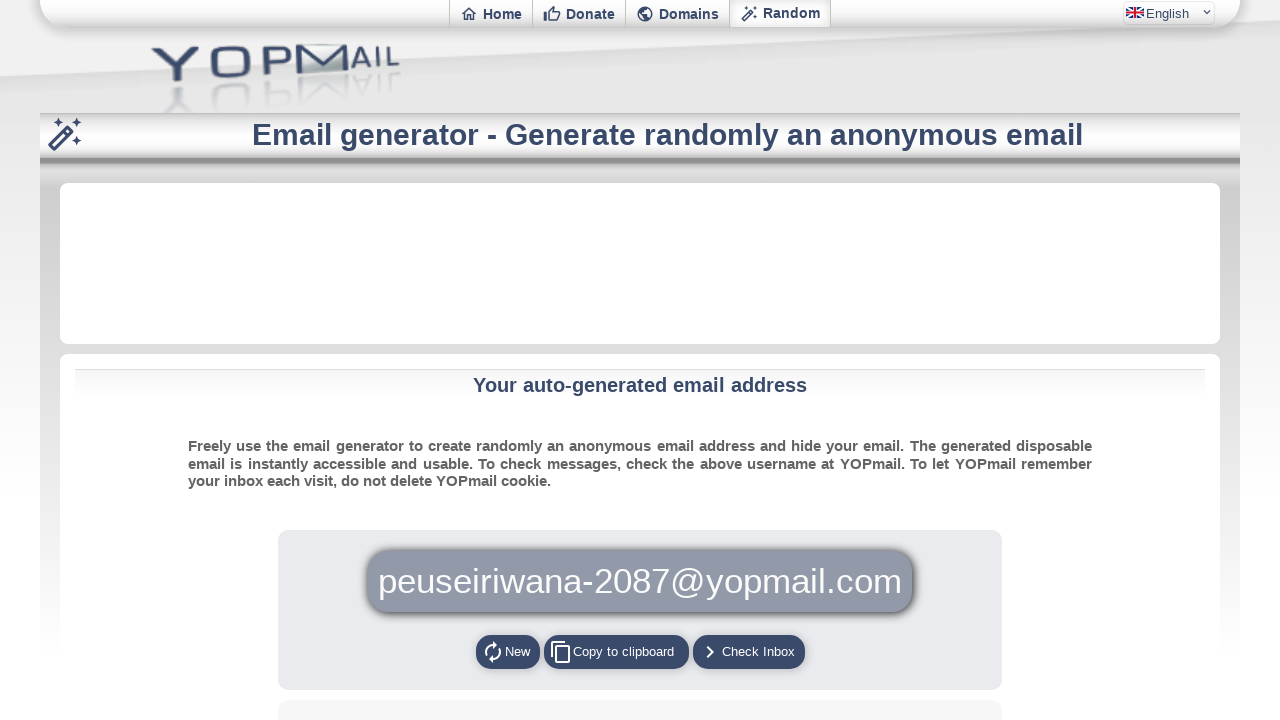